Navigates to Hacker News and paginates through multiple pages by clicking the "More" link to load additional entries, verifying the page content loads correctly.

Starting URL: https://news.ycombinator.com

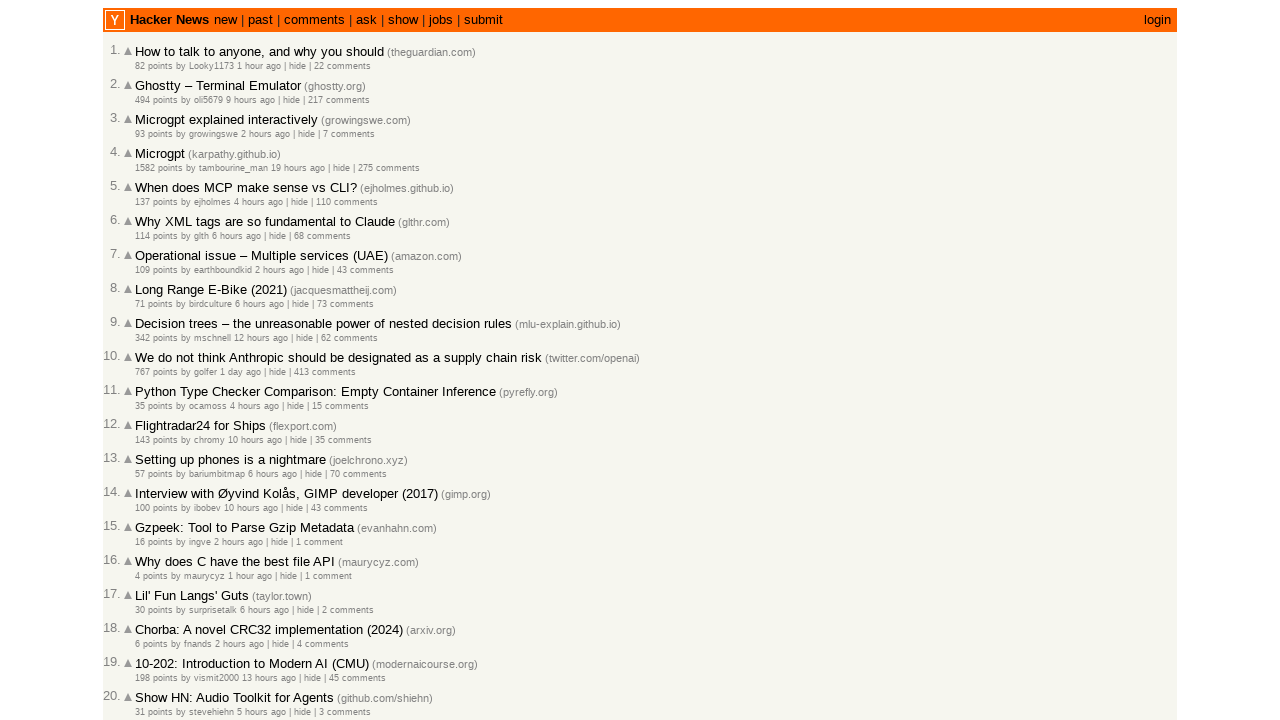

Main content loaded - title line elements appeared
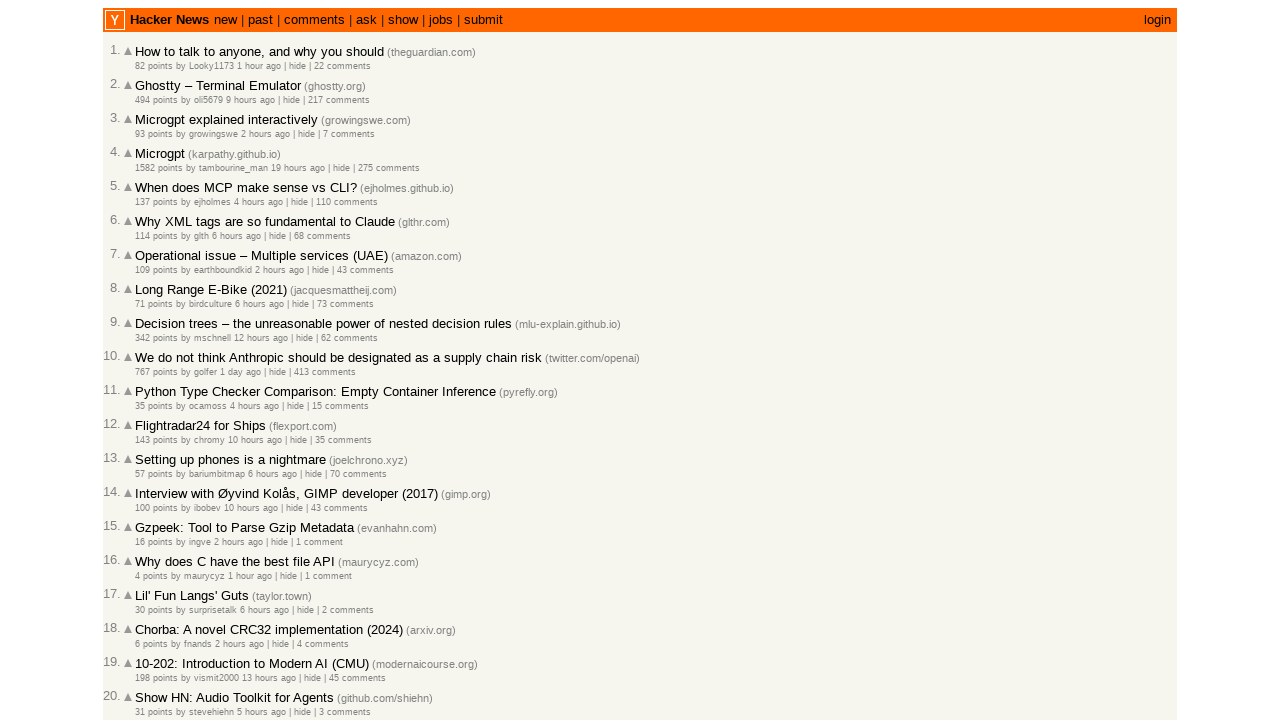

Age elements are present on the page
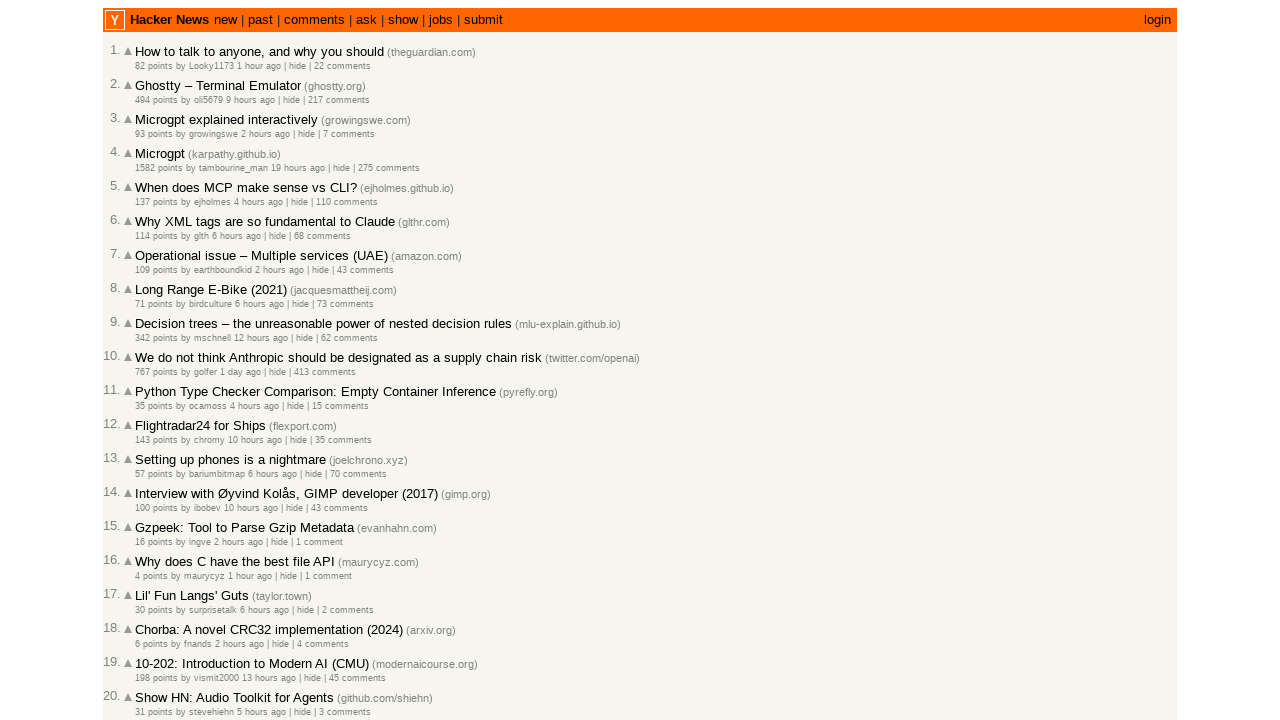

Clicked 'More' link to load next page of entries at (149, 616) on a.morelink
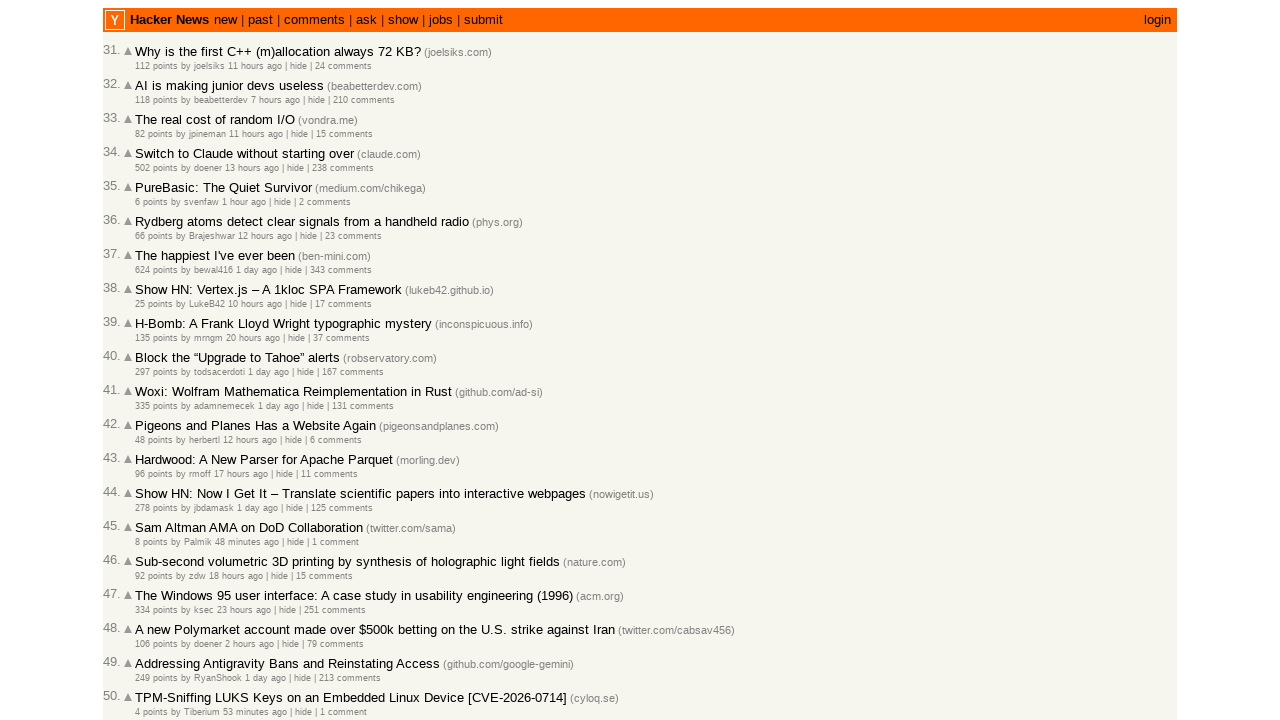

New content loaded after first pagination
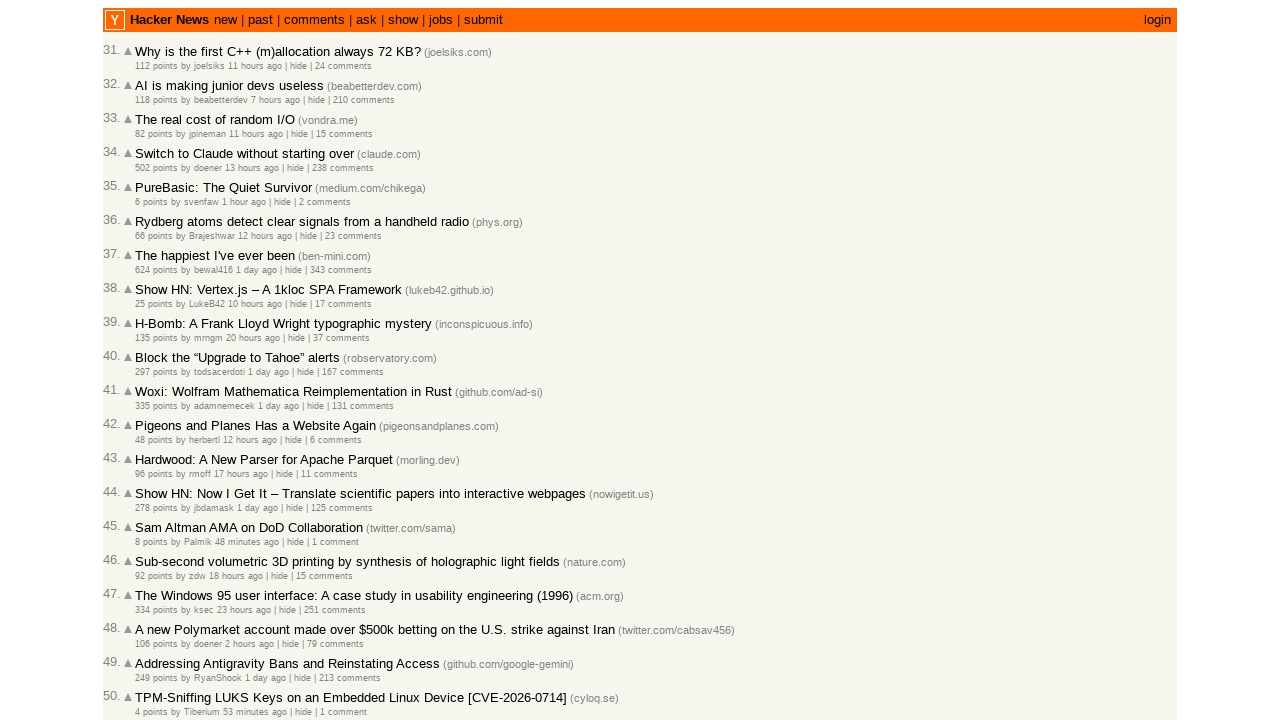

Clicked 'More' link to load second additional page at (149, 616) on a.morelink
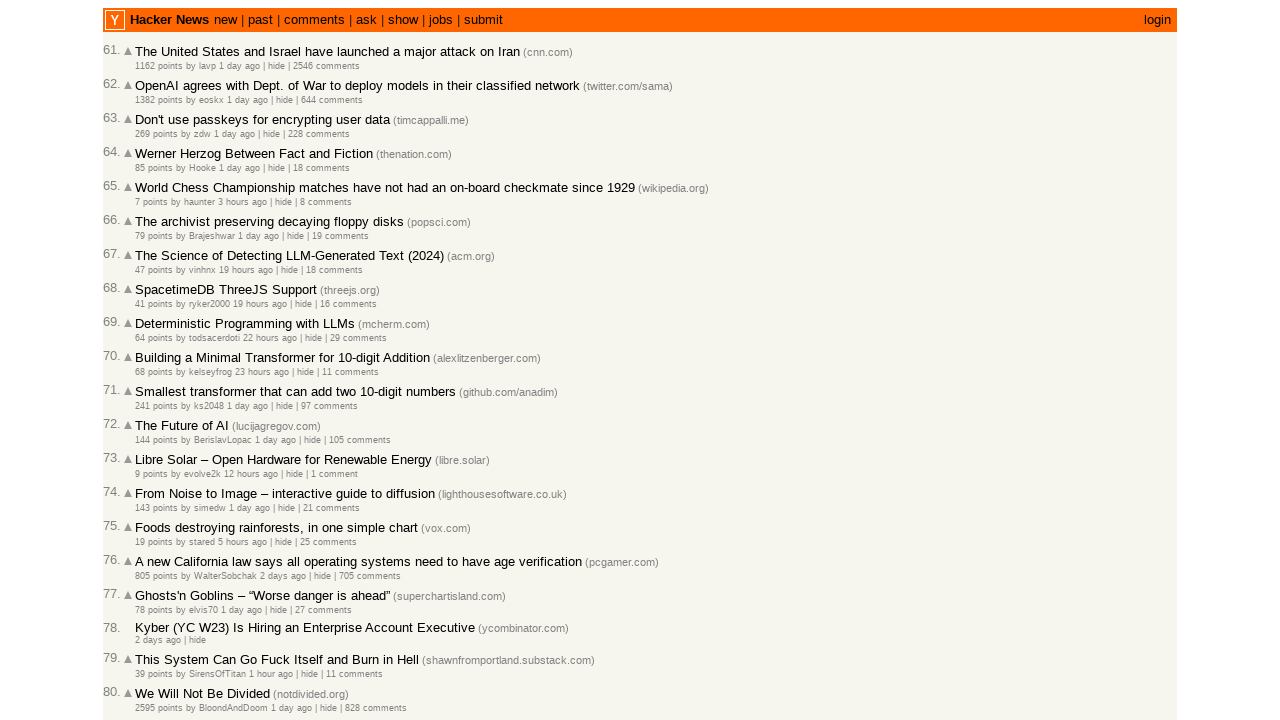

Content loaded after second pagination
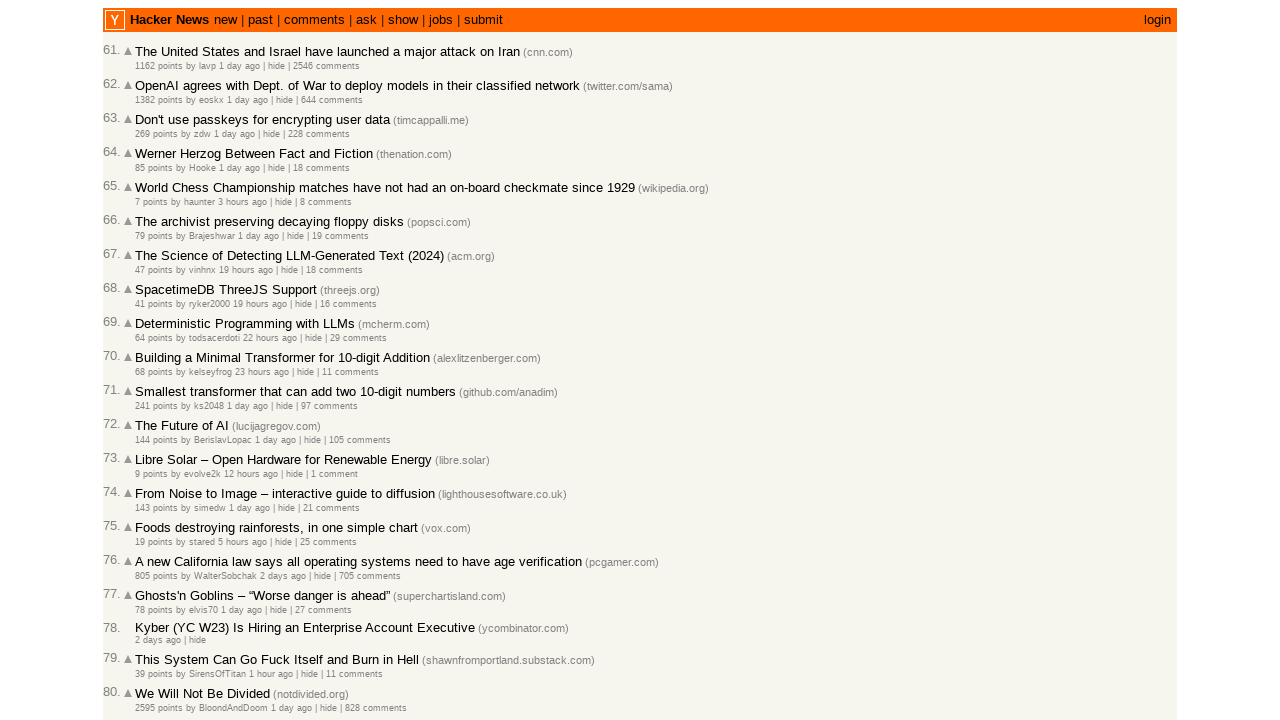

Clicked 'More' link to load third additional page at (149, 616) on a.morelink
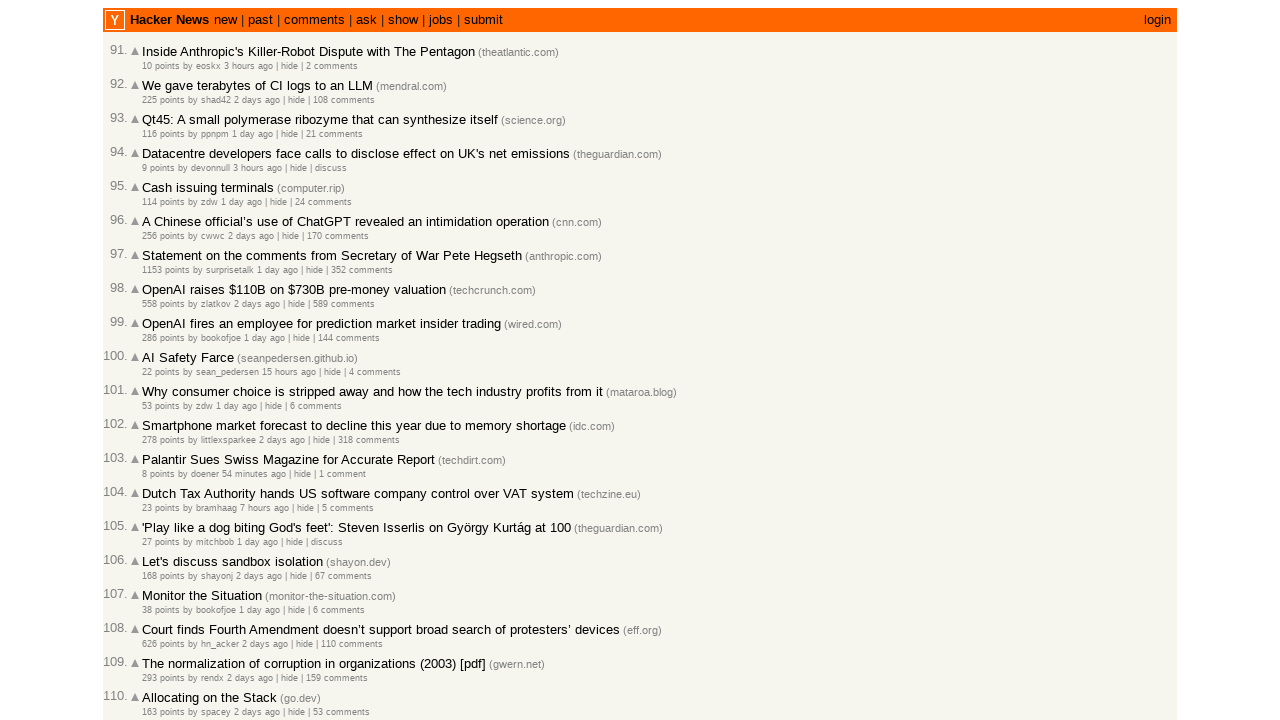

Final page content loaded - age elements verified
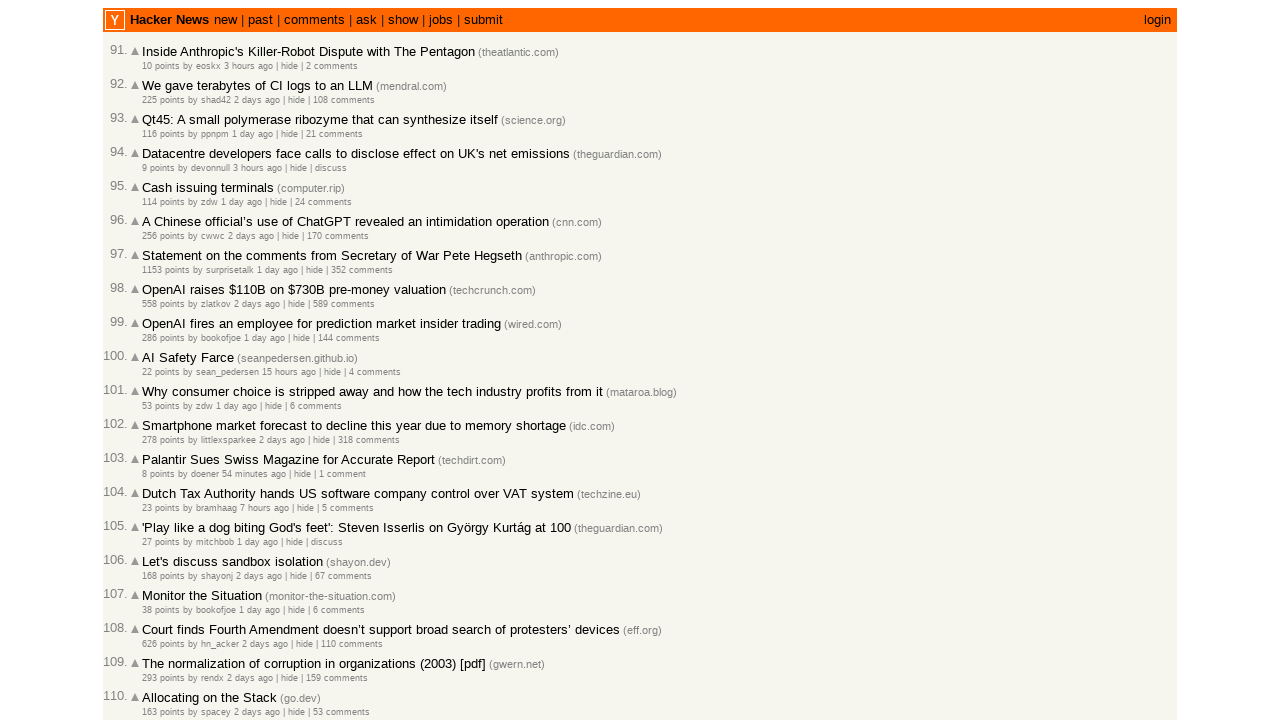

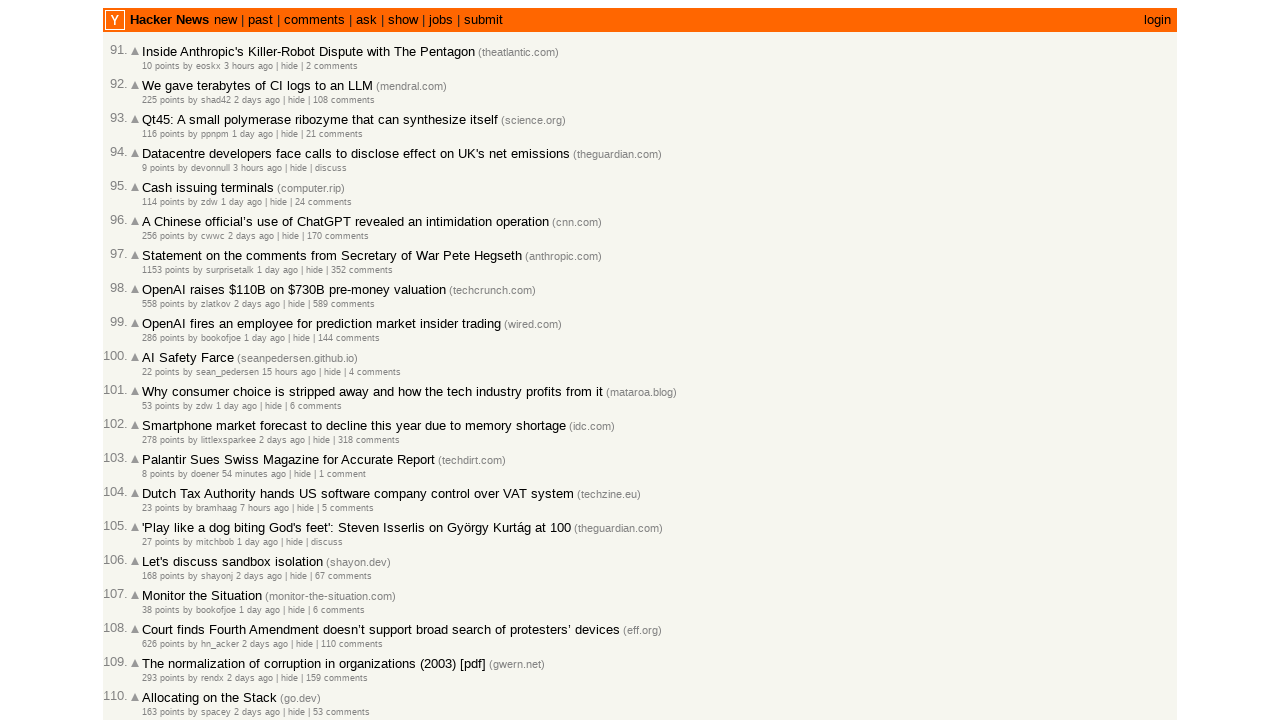